Tests form submission by reading a hidden attribute value from an element, calculating a result using a mathematical formula, filling in the answer, checking a checkbox, selecting a radio button, and submitting the form.

Starting URL: https://suninjuly.github.io/get_attribute.html

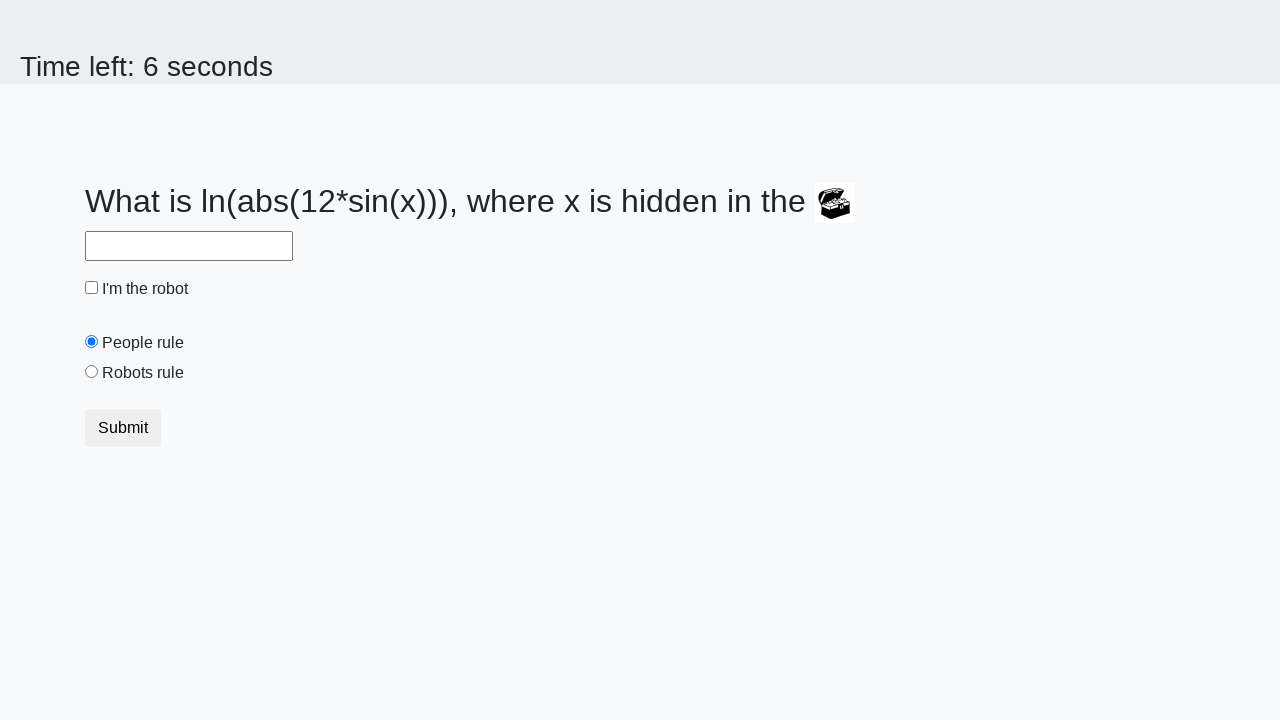

Retrieved 'valuex' attribute from treasure element
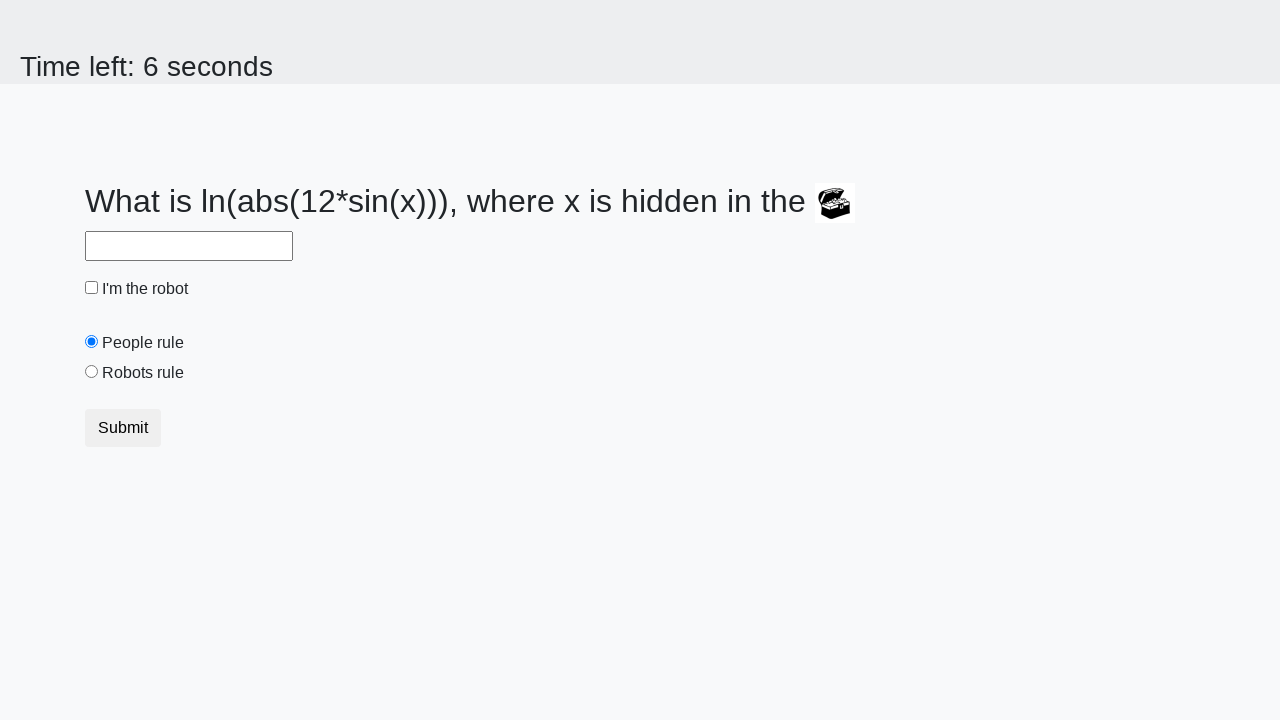

Calculated answer using mathematical formula: log(|12*sin(x)|)
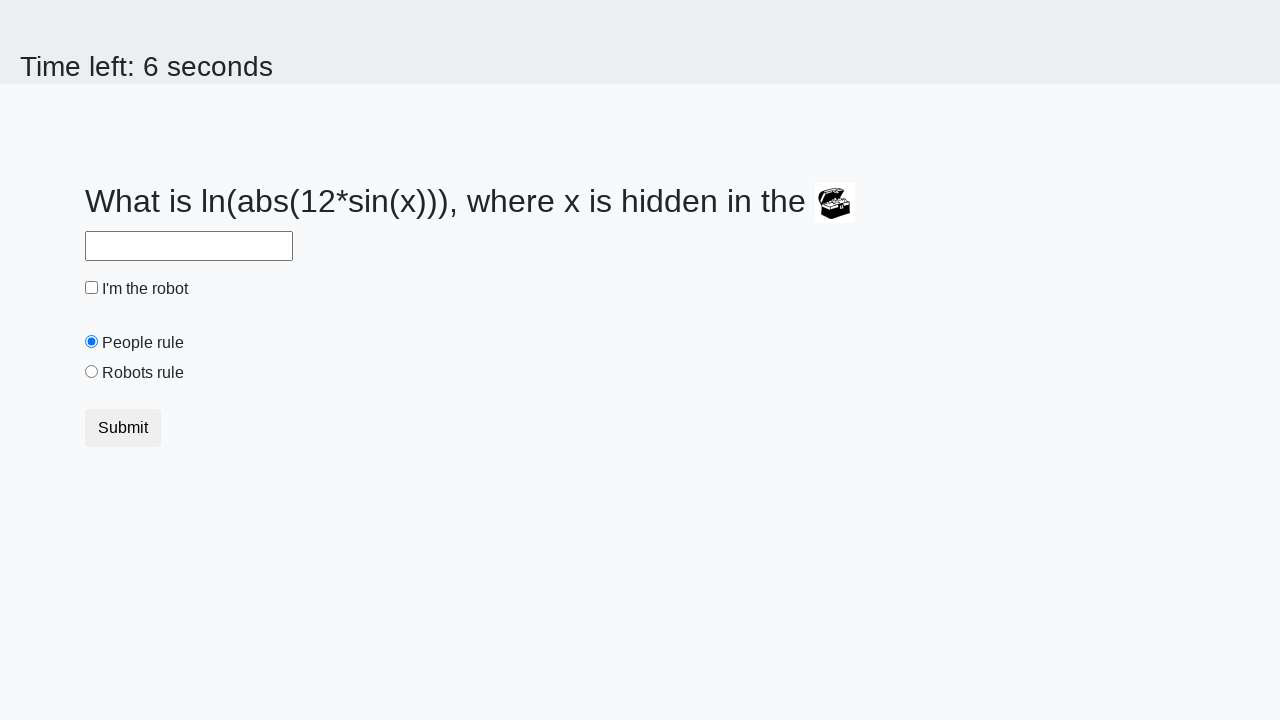

Filled answer field with calculated result on #answer
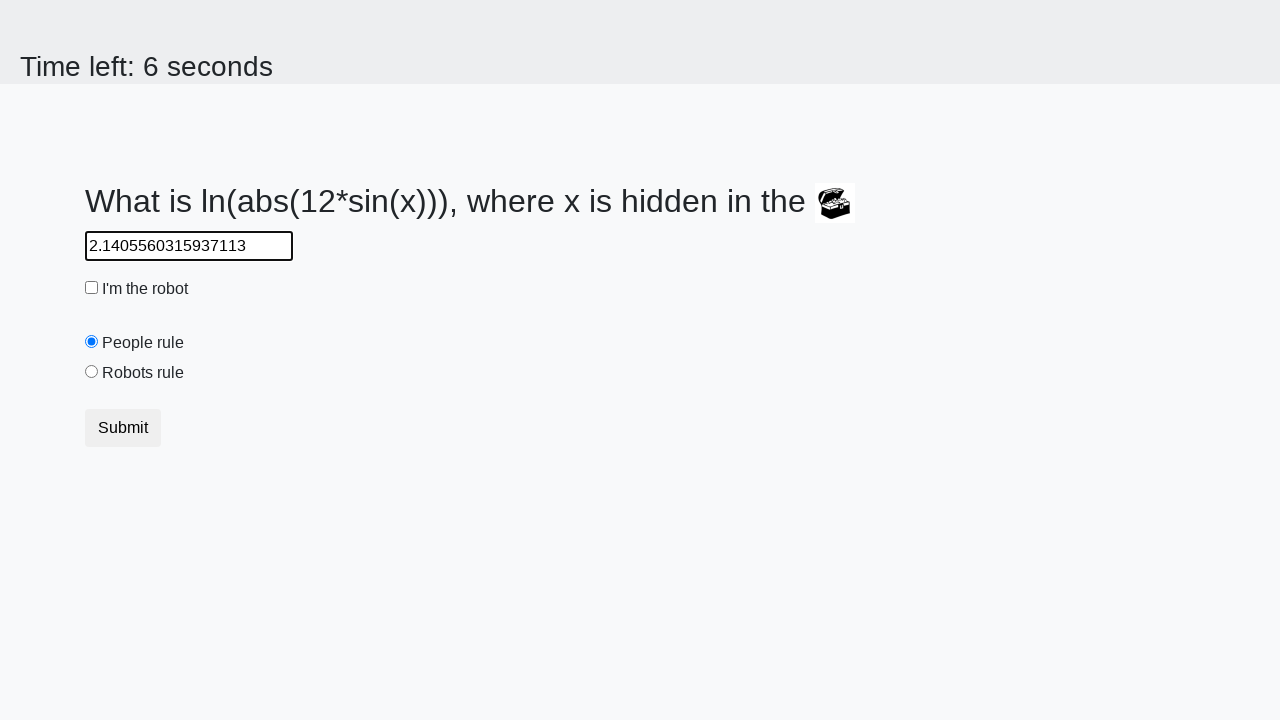

Checked the robot checkbox at (92, 288) on #robotCheckbox
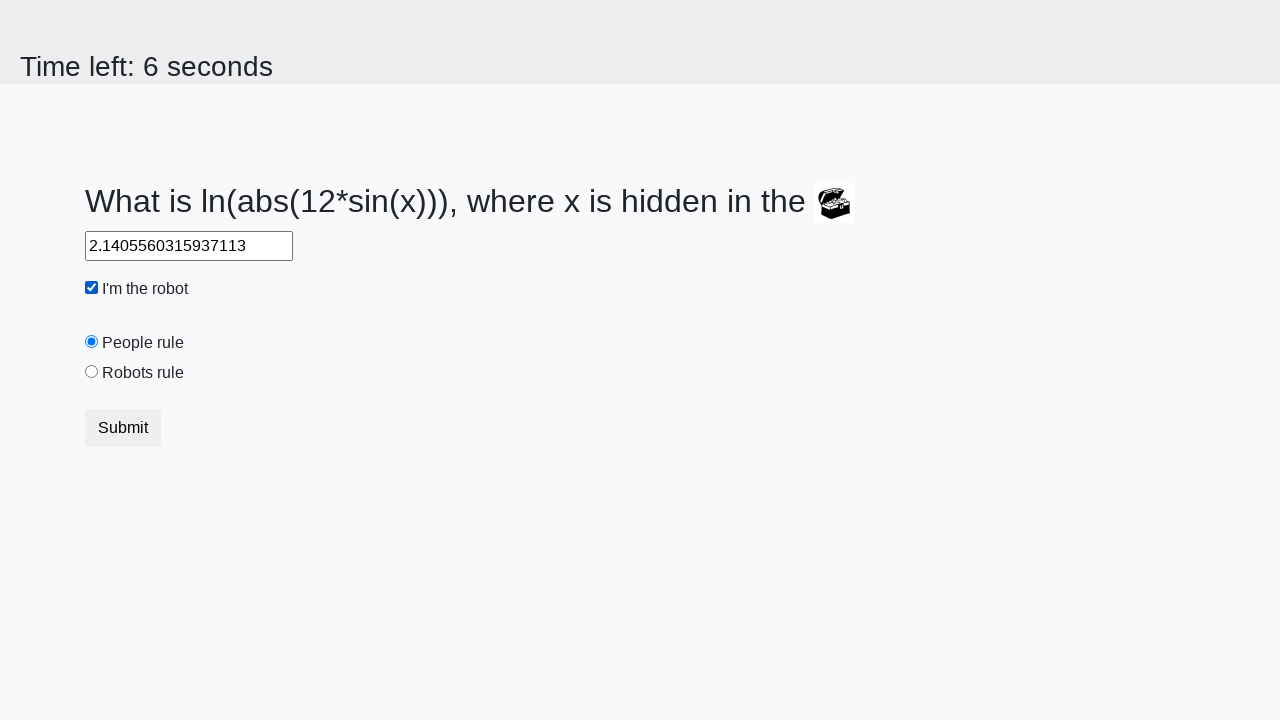

Selected 'robots' radio button at (92, 372) on [value='robots']
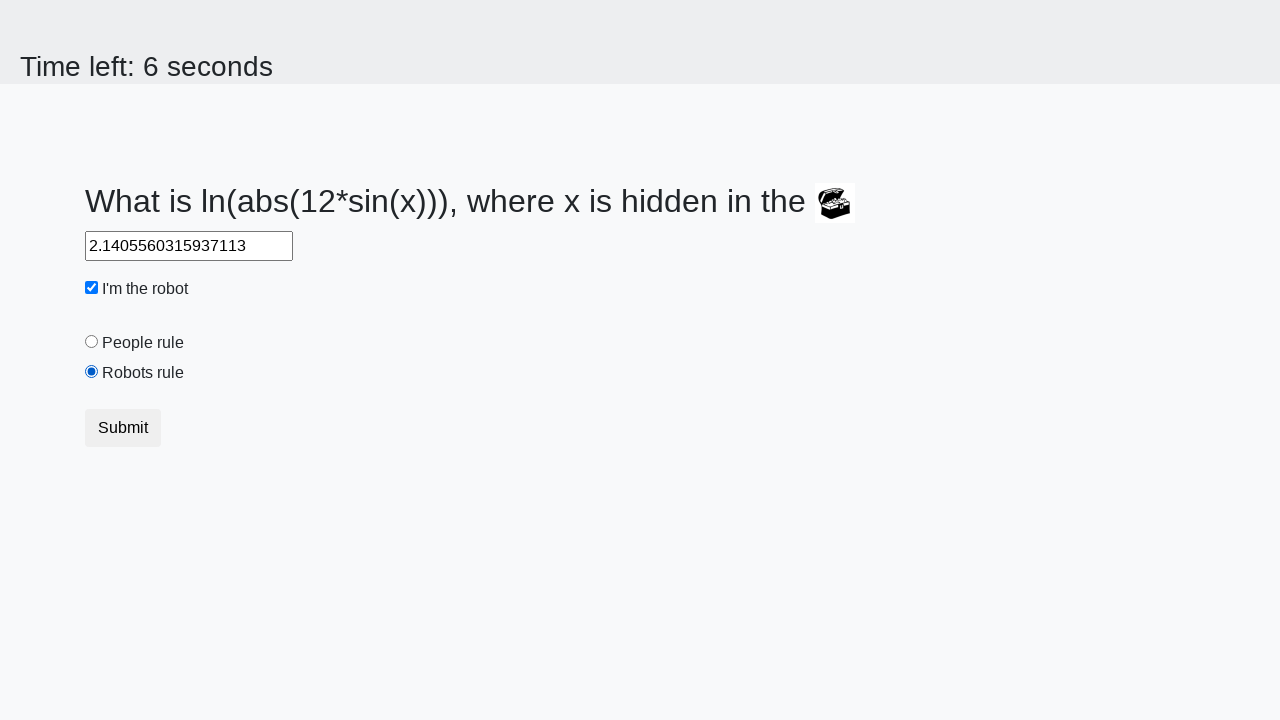

Submitted the form at (123, 428) on button.btn
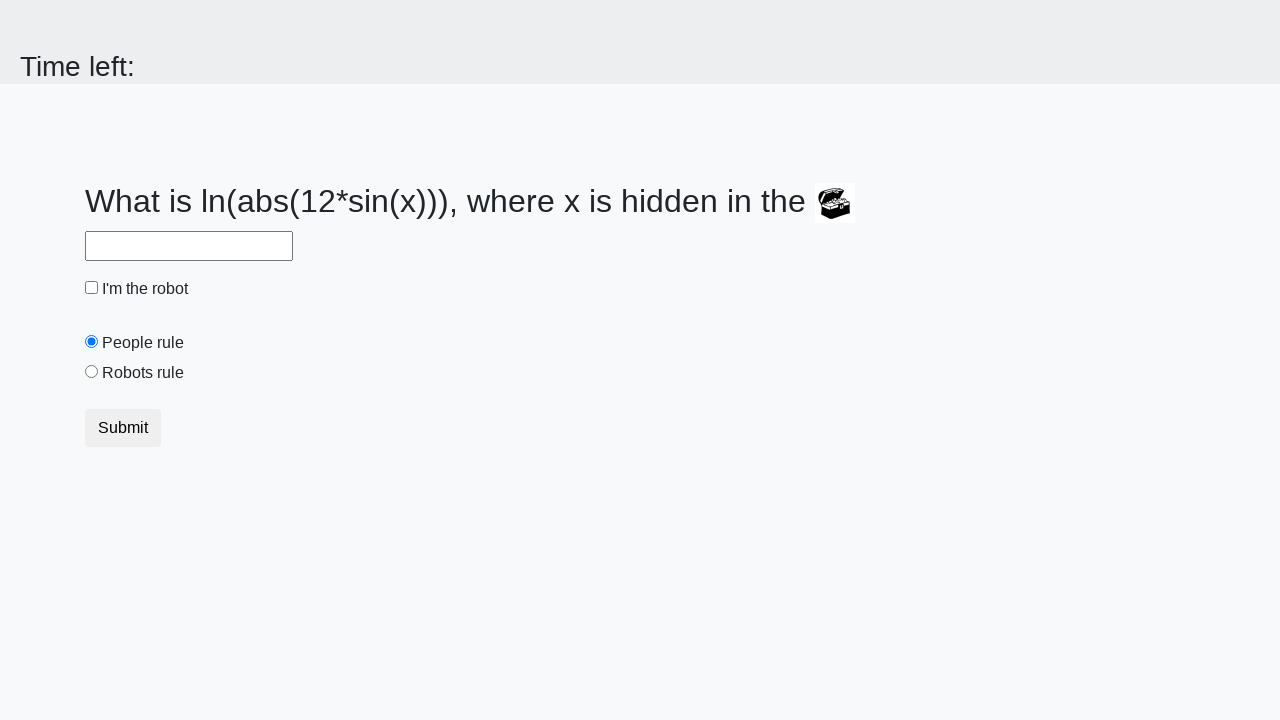

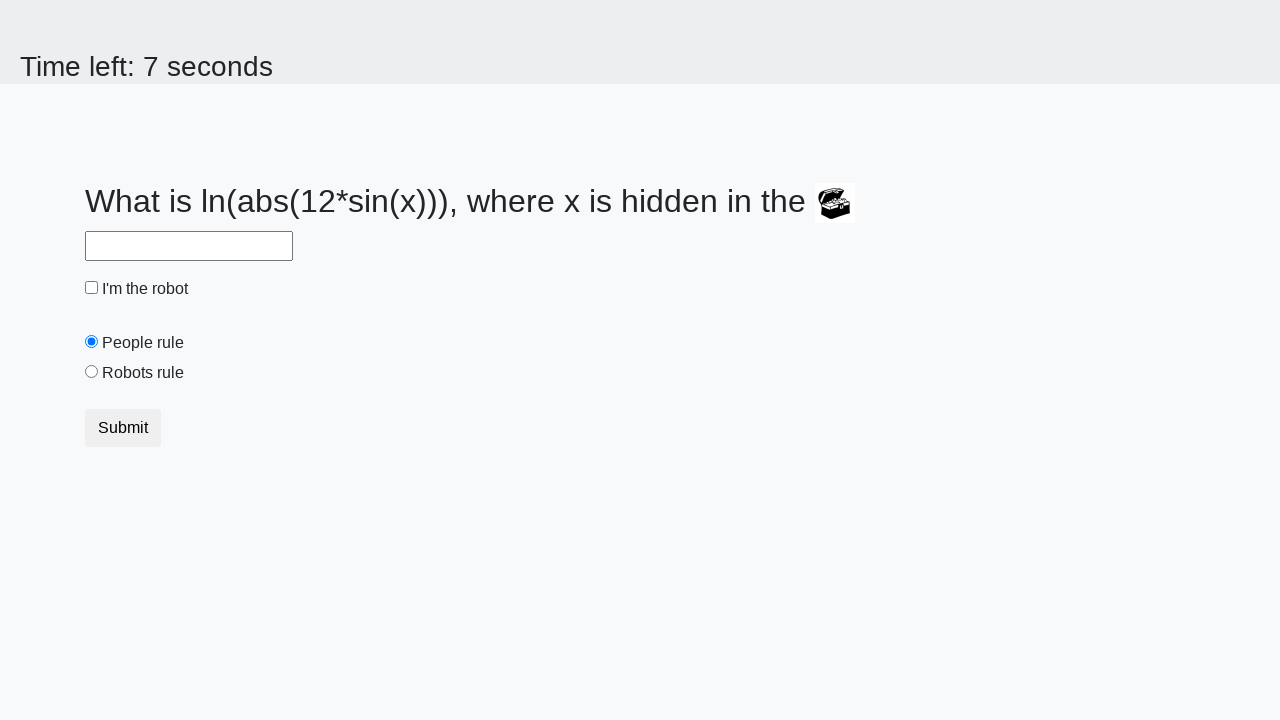